Tests alert functionality by entering a name, triggering an alert, and accepting it

Starting URL: https://codenboxautomationlab.com/practice/

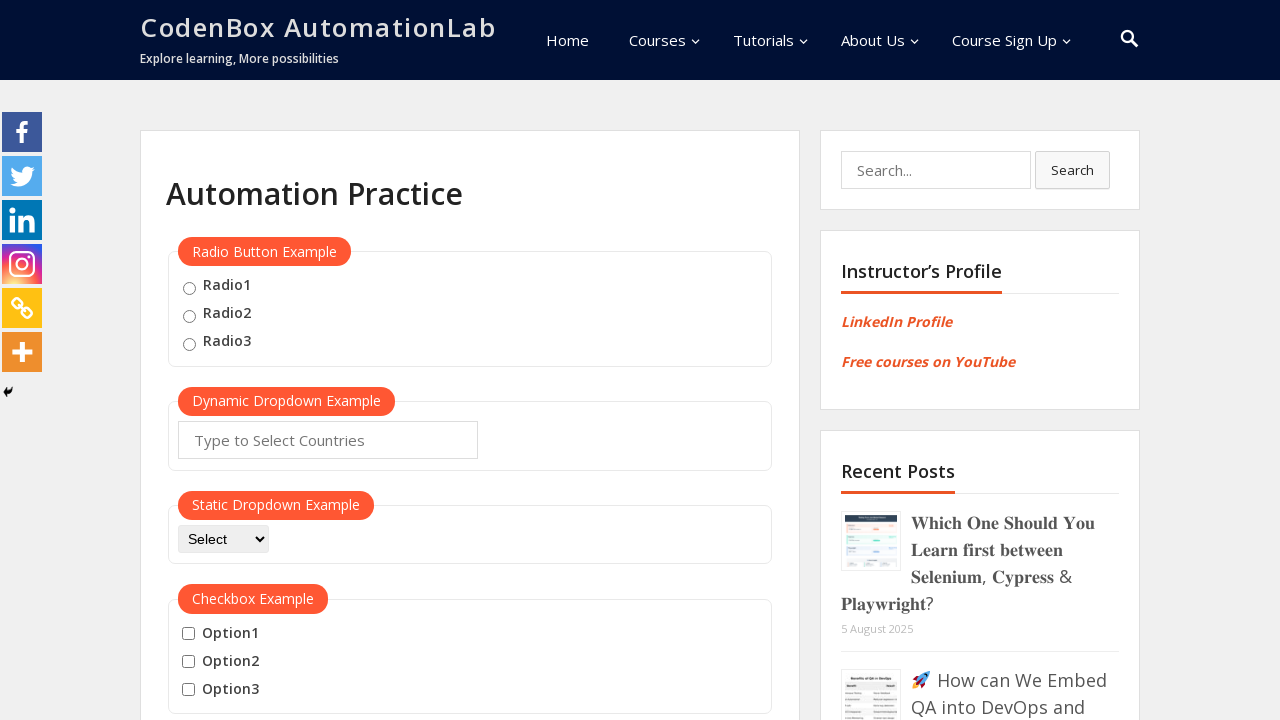

Filled name field with 'Michael Thompson' on #name
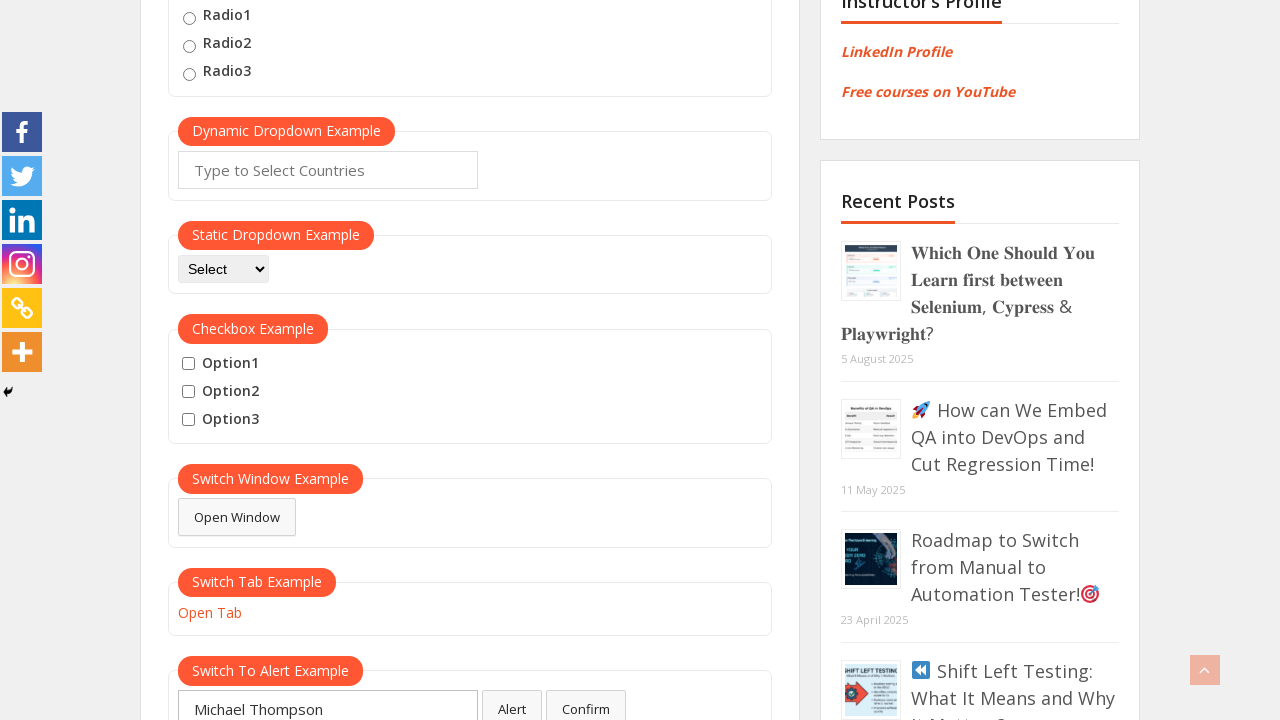

Set up dialog handler to automatically accept alerts
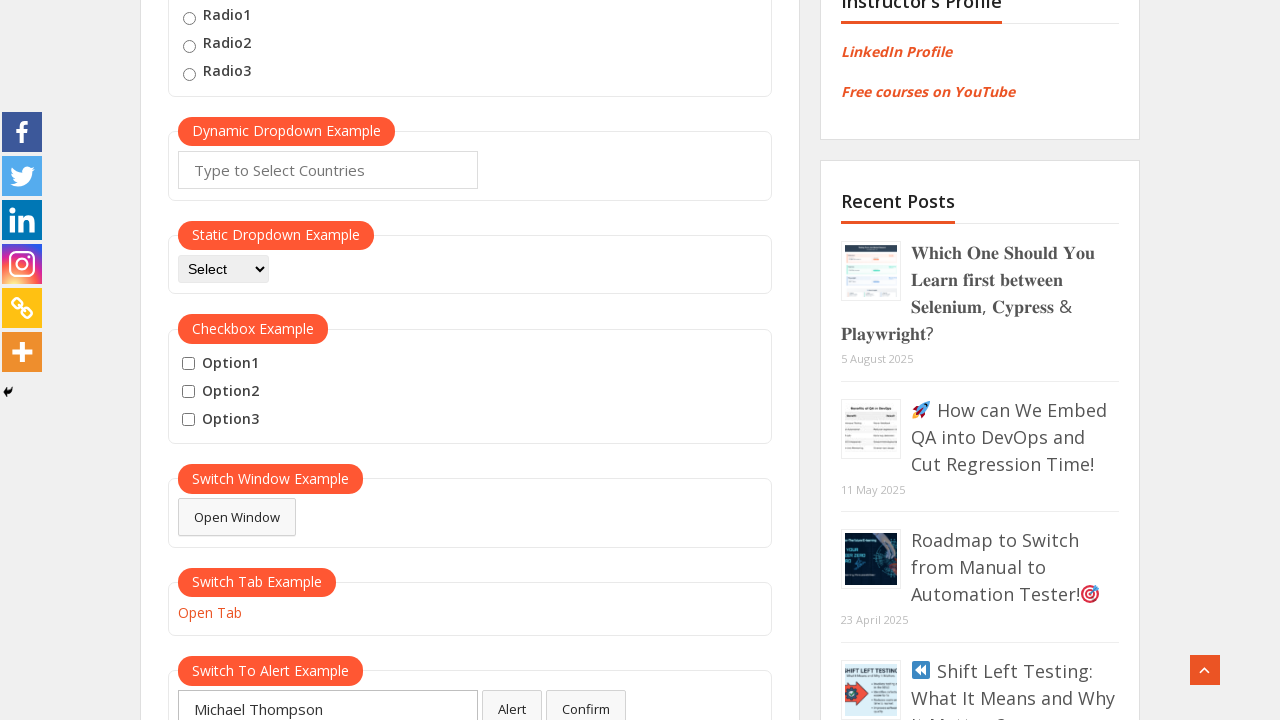

Clicked the Alert button to trigger alert at (512, 701) on #alertbtn
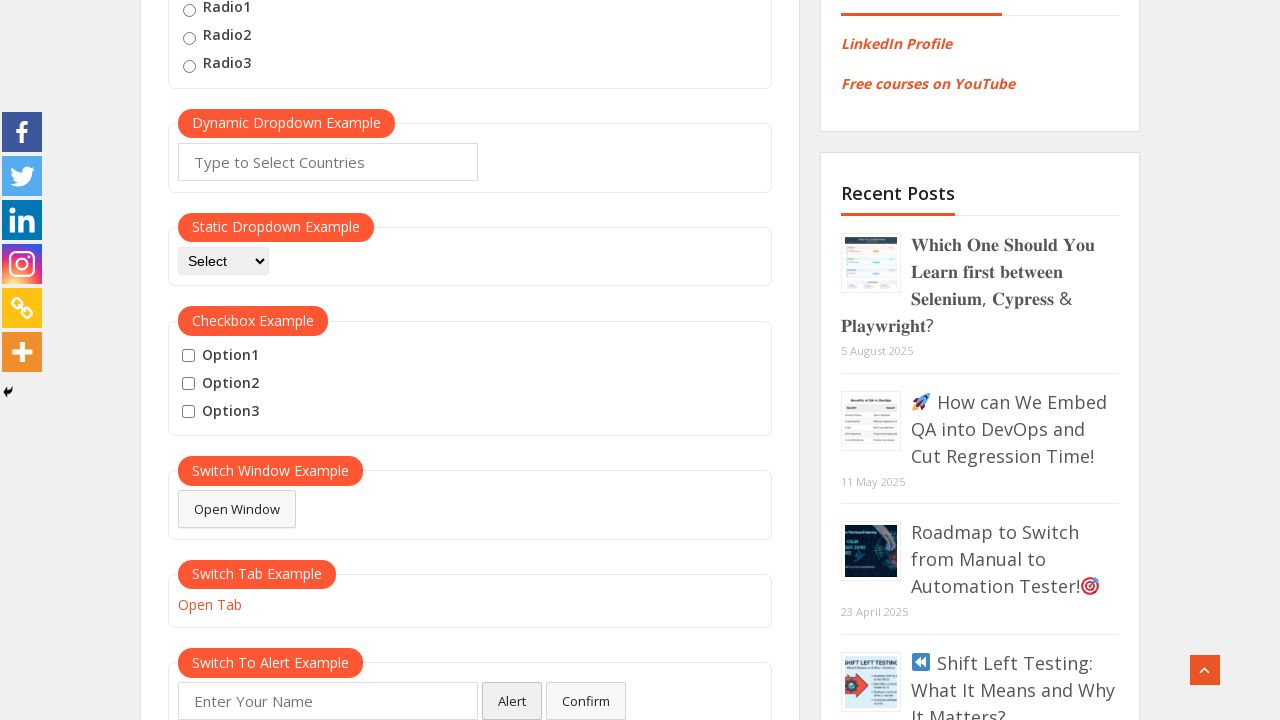

Waited 1 second for alert to be handled
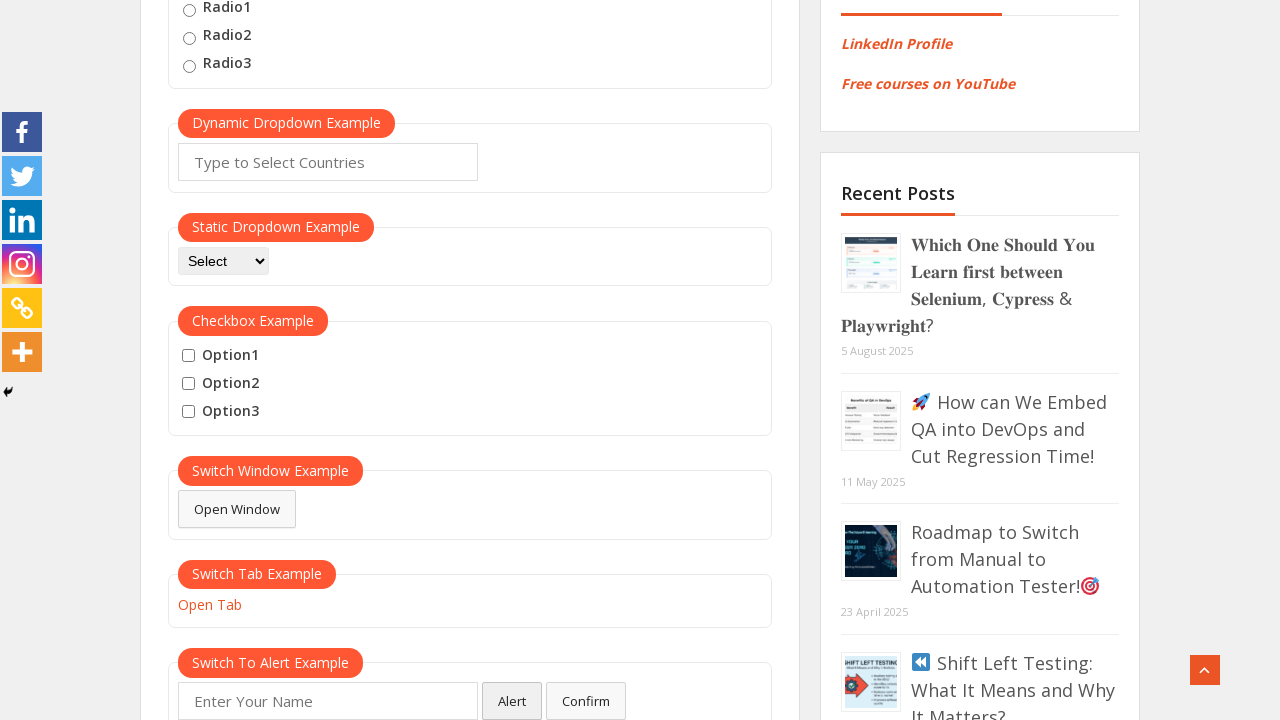

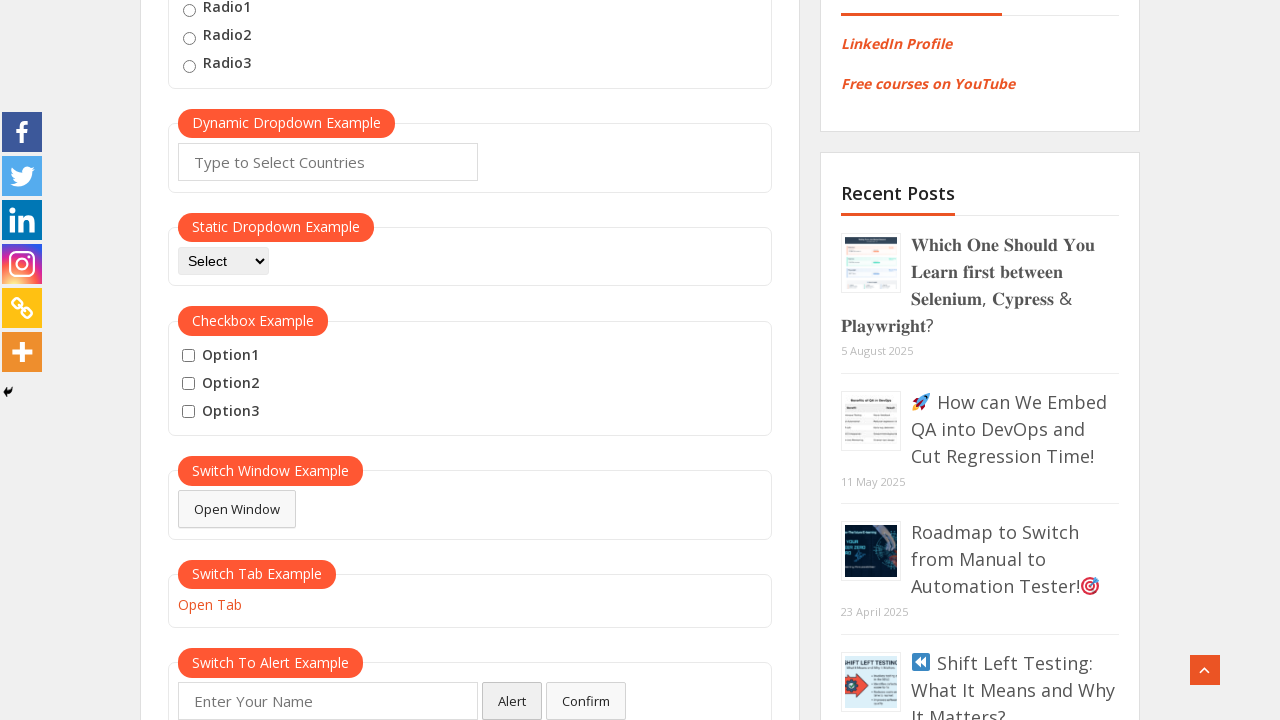